Tests basic form interactions on a practice page by getting text from a paragraph element, filling two input fields with values, clearing them, and filling them again with different values.

Starting URL: https://theautomationzone.blogspot.com/2020/07/mix-of-basic-webelements.html

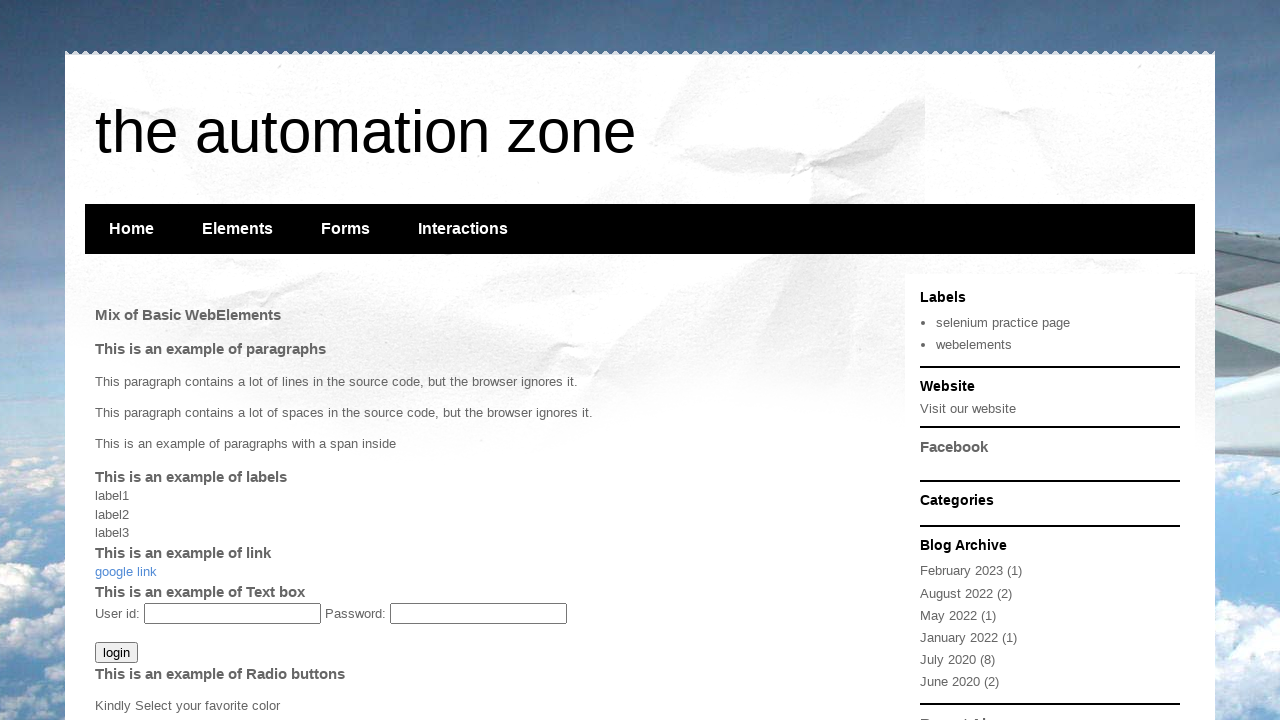

Retrieved text content from paragraph element #p3
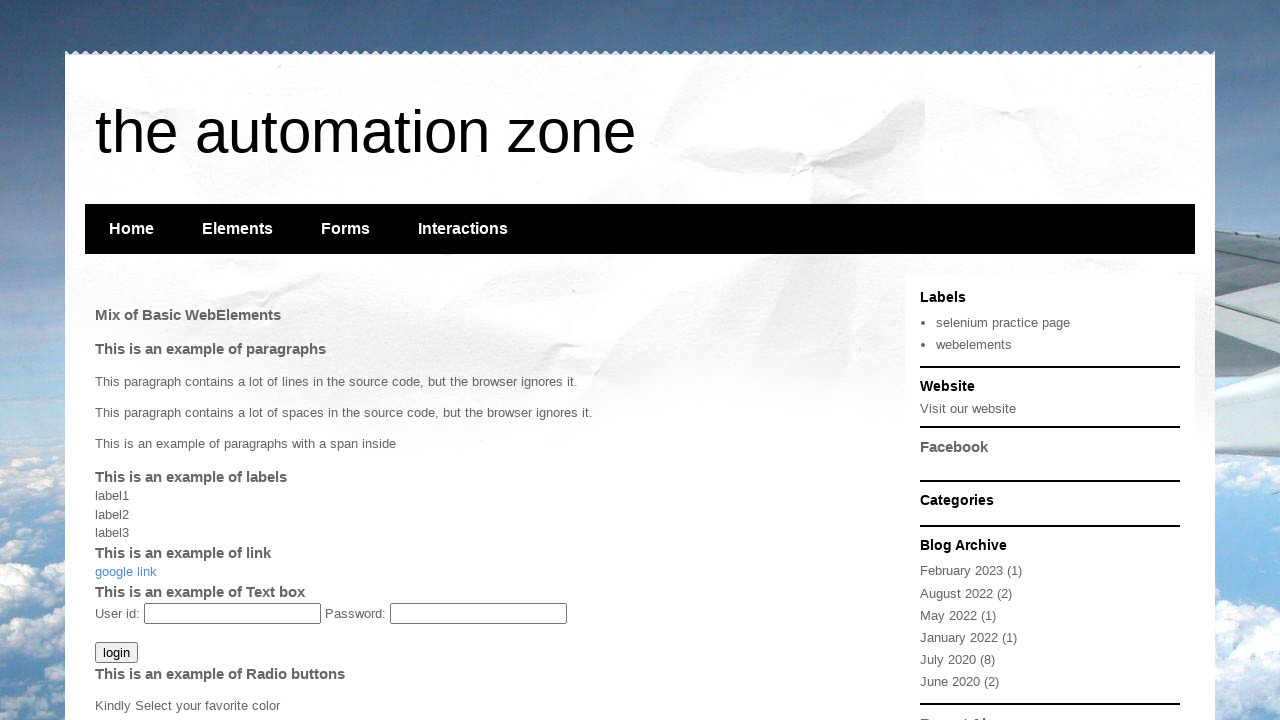

Filled first input field (#input1) with 'JAVA' on #input1
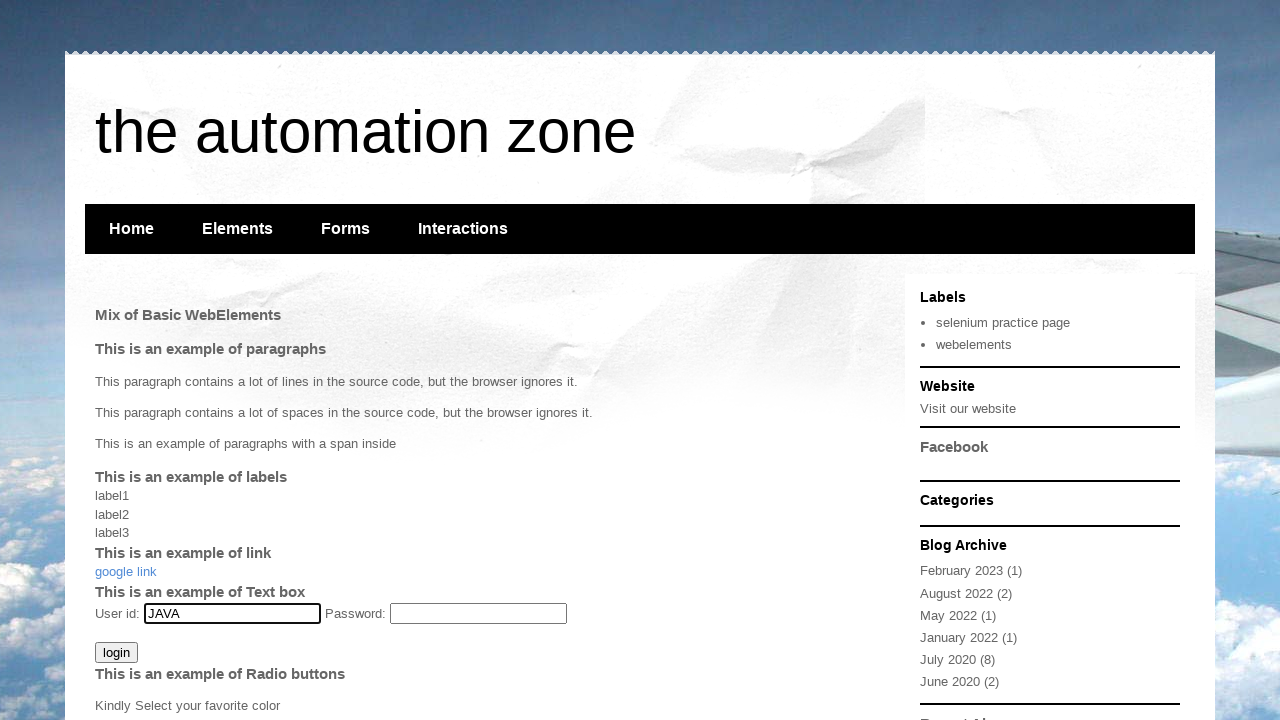

Filled second input field (#input2) with 'SELENIUM' on #input2
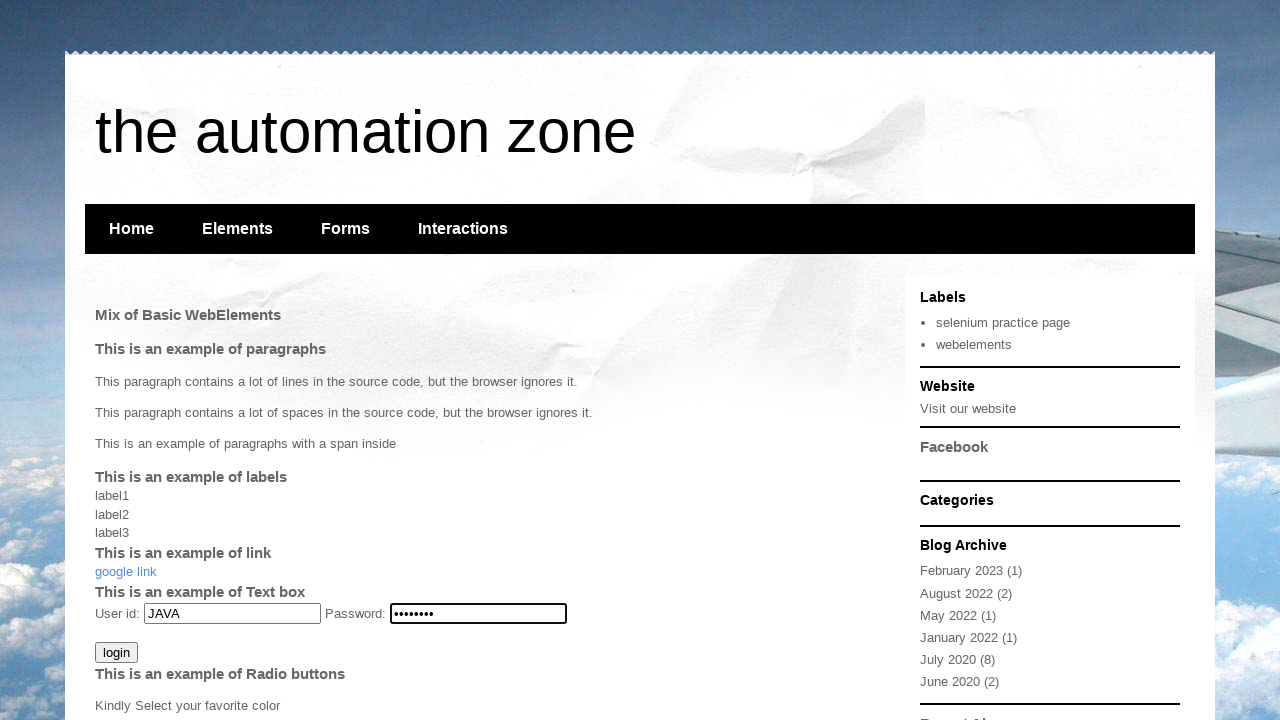

Retrieved value from first input field (#input1)
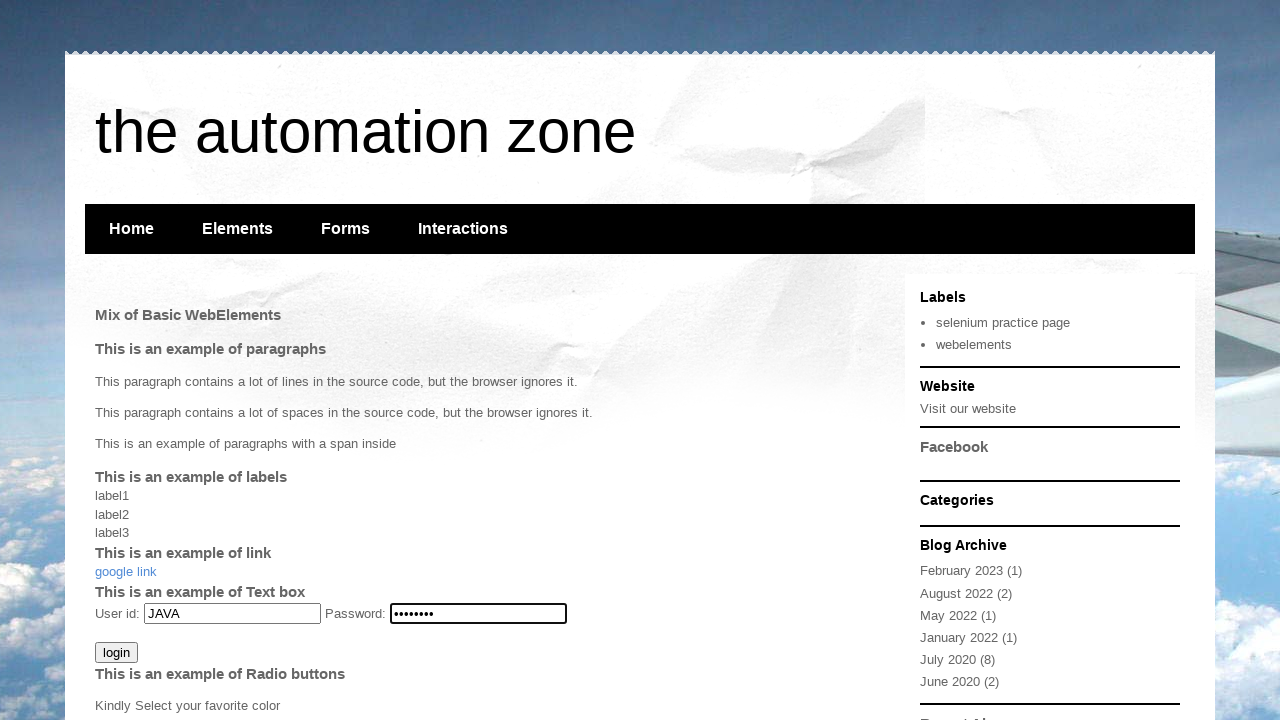

Retrieved value from second input field (#input2)
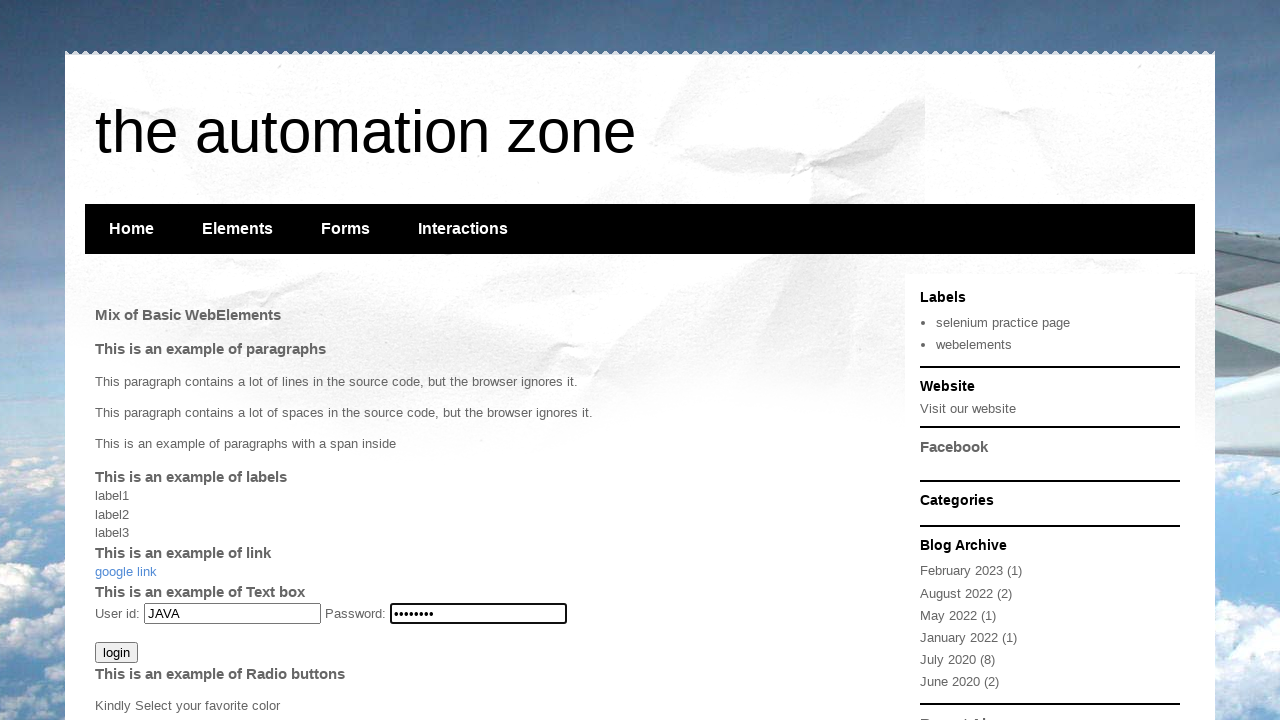

Cleared first input field (#input1) on #input1
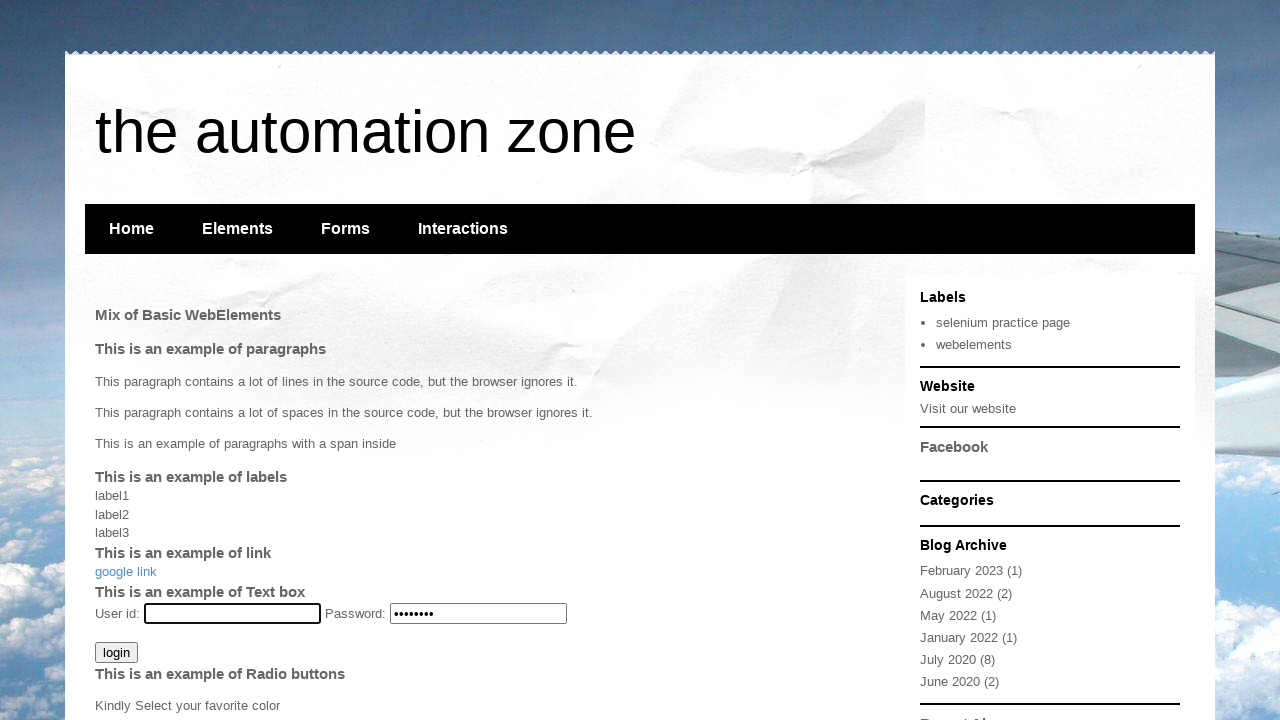

Cleared second input field (#input2) on #input2
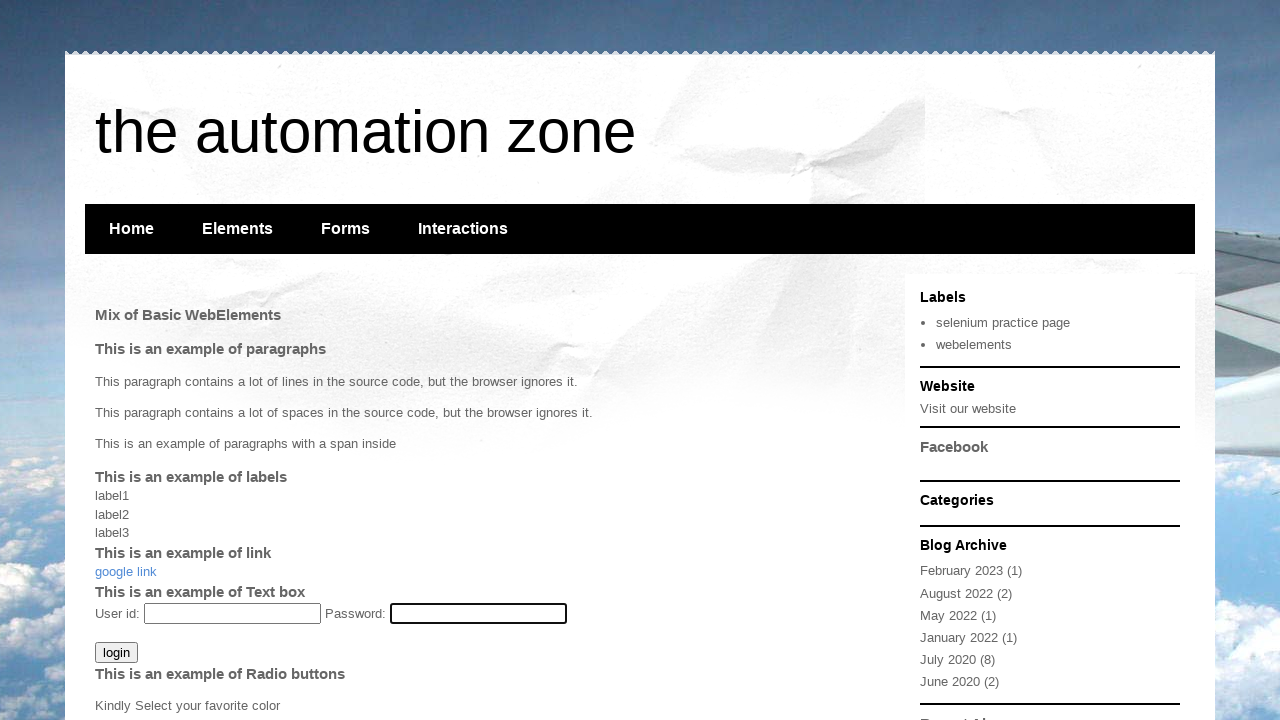

Filled first input field (#input1) with 'java' on #input1
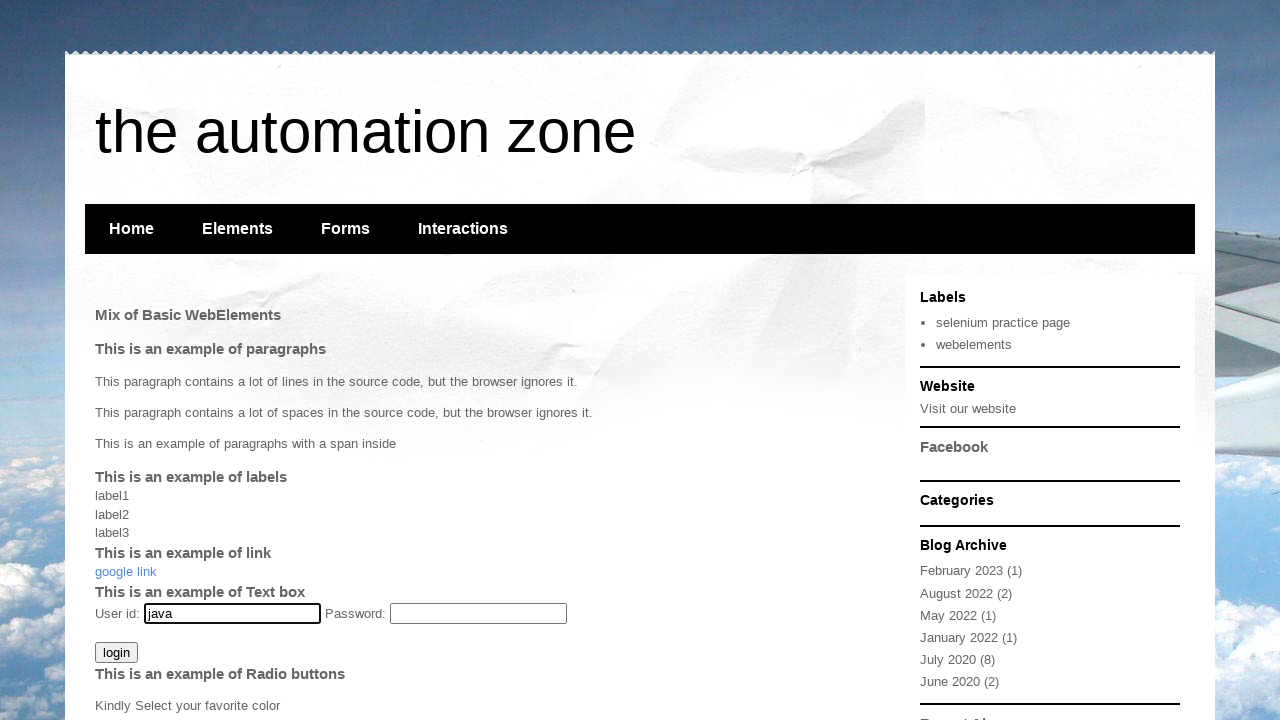

Filled second input field (#input2) with 'selenium' on #input2
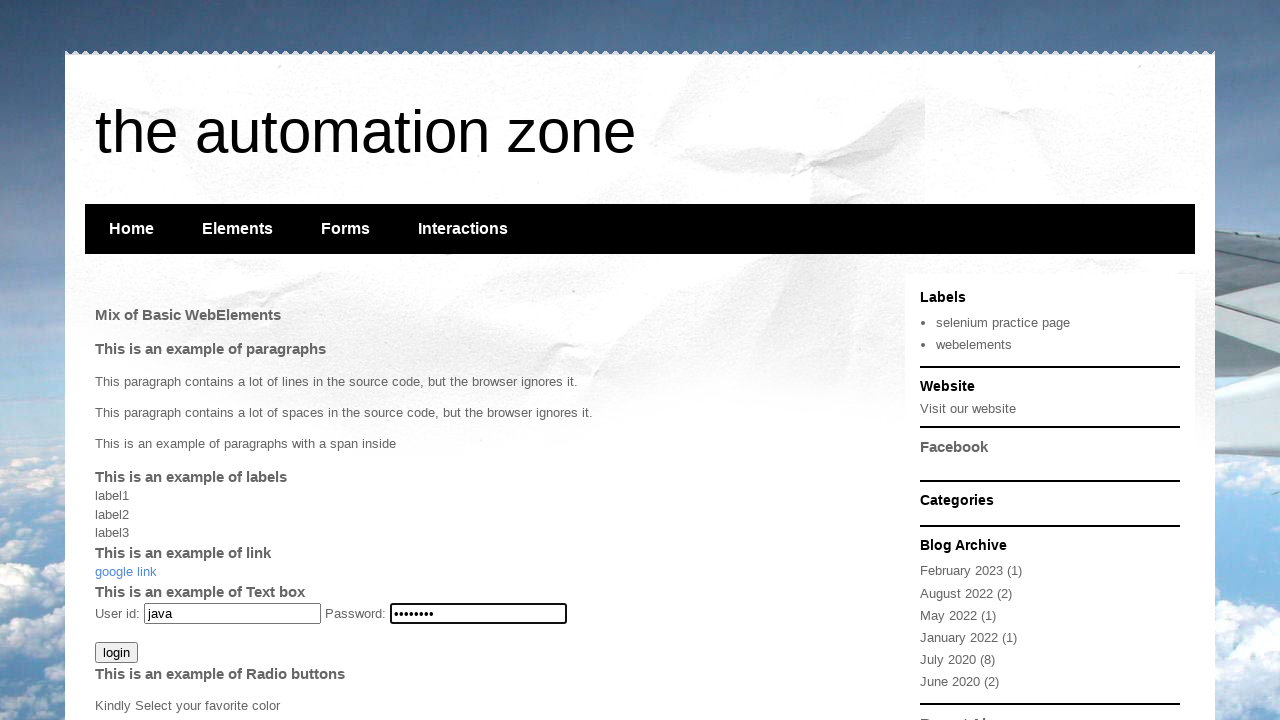

Retrieved updated value from first input field (#input1)
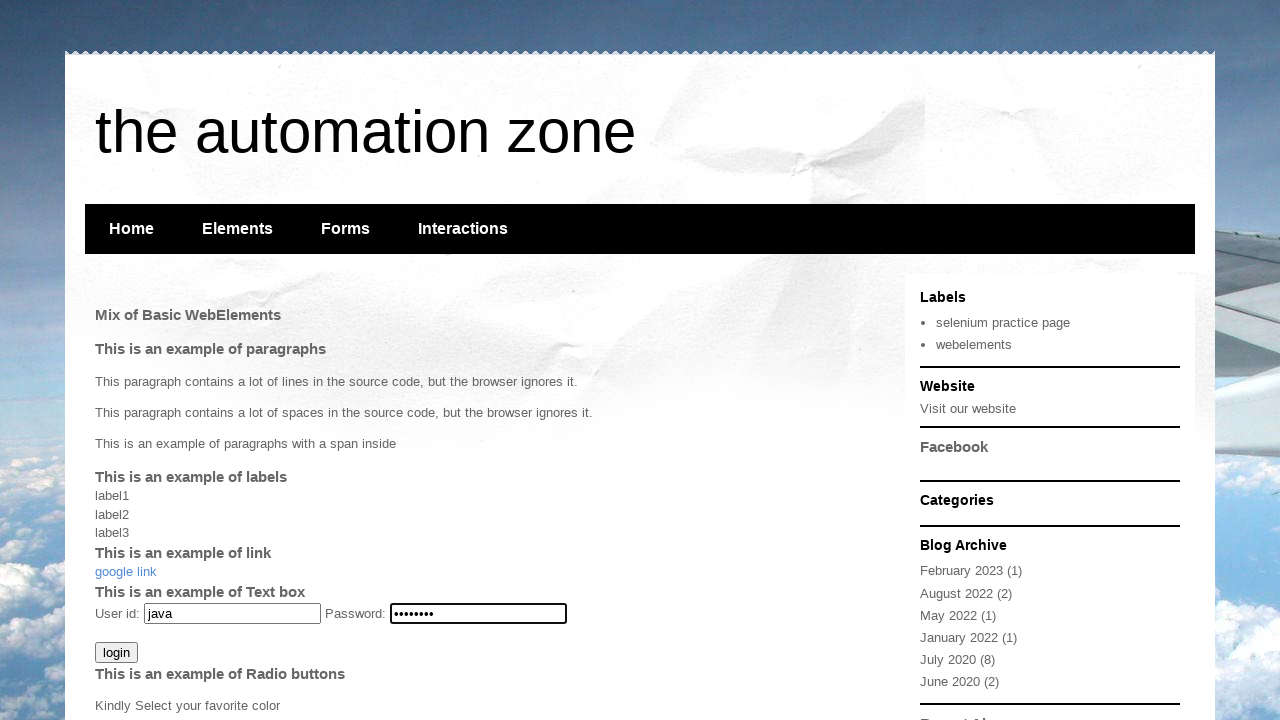

Retrieved updated value from second input field (#input2)
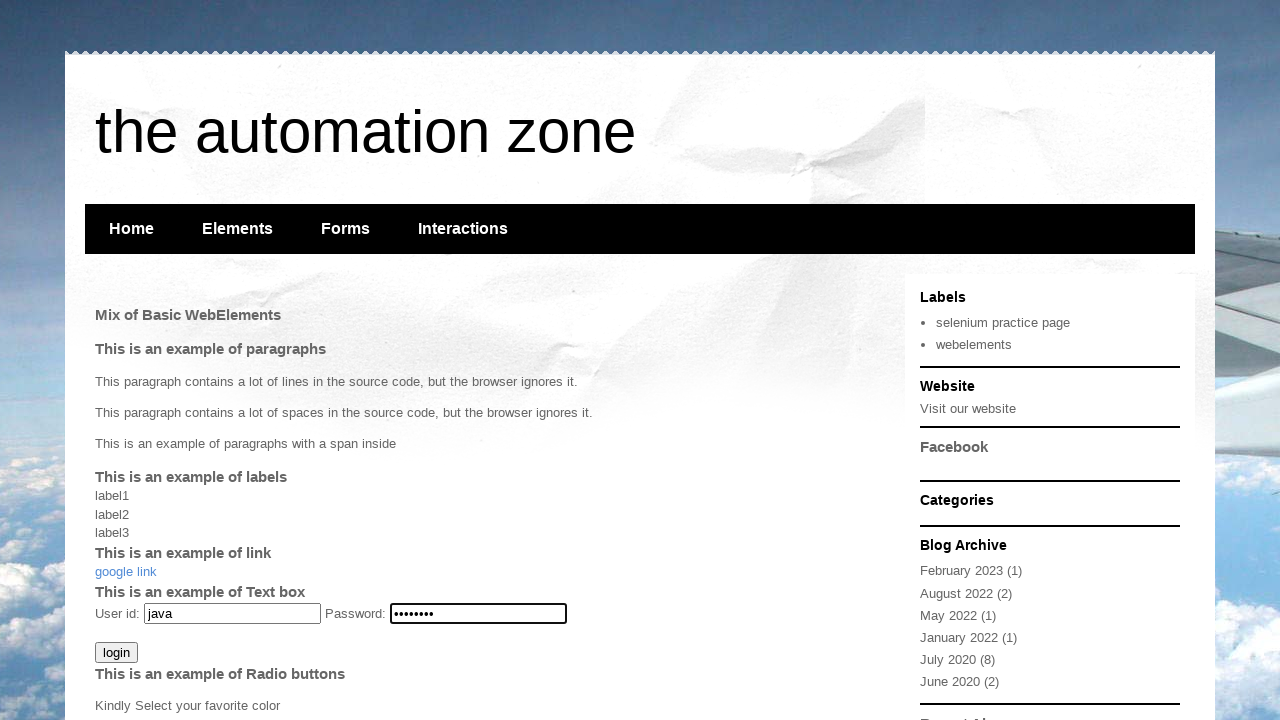

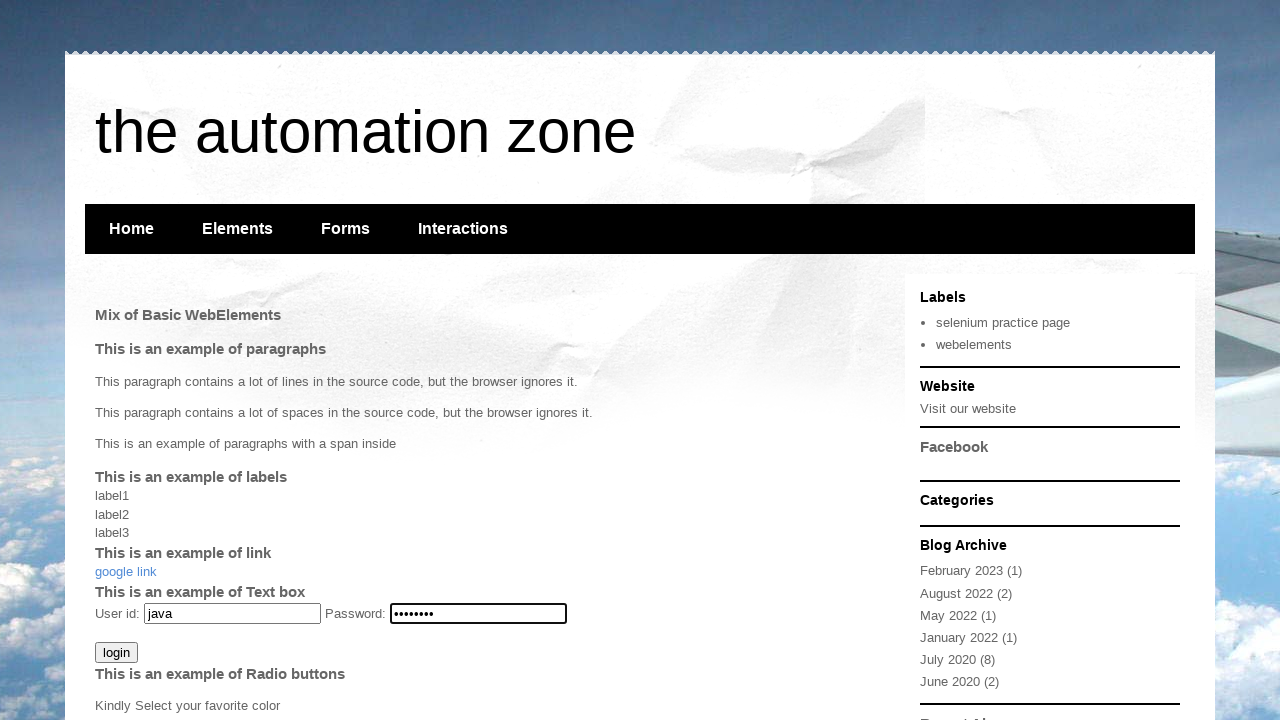